Opens the VWO application page and verifies the page loads by checking the title is accessible.

Starting URL: https://app.vwo.com

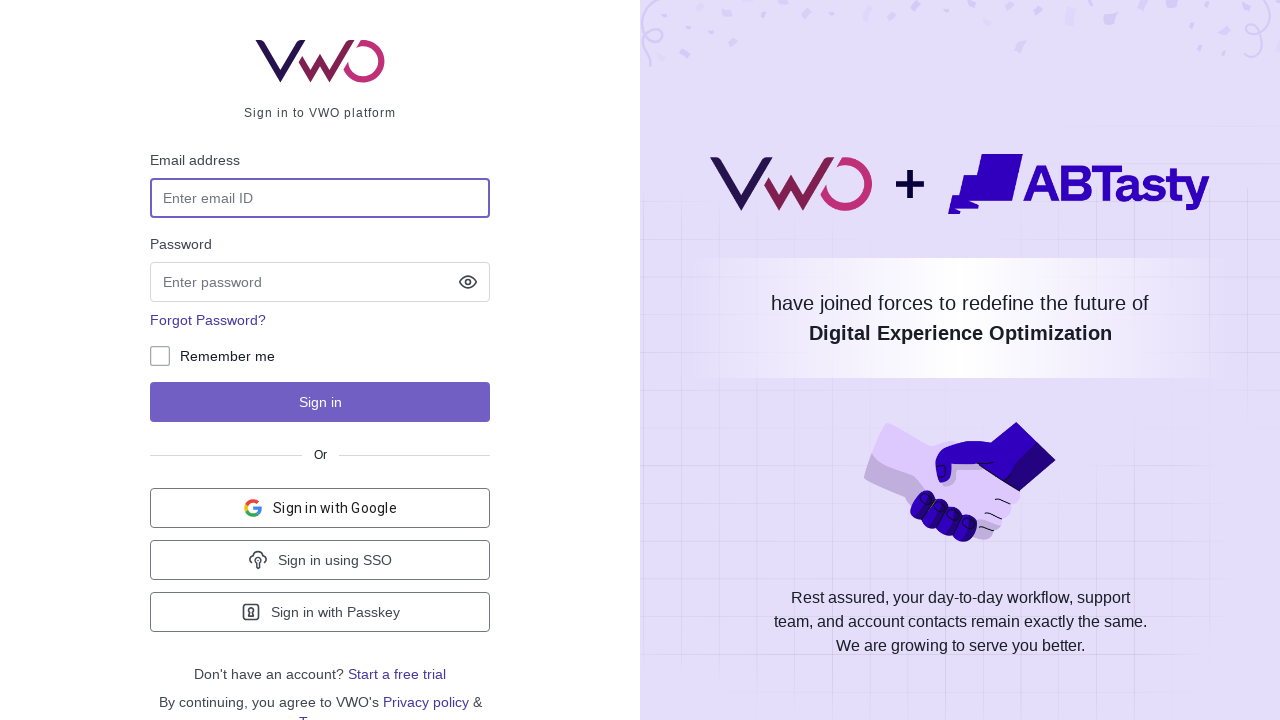

Navigated to VWO application page at https://app.vwo.com
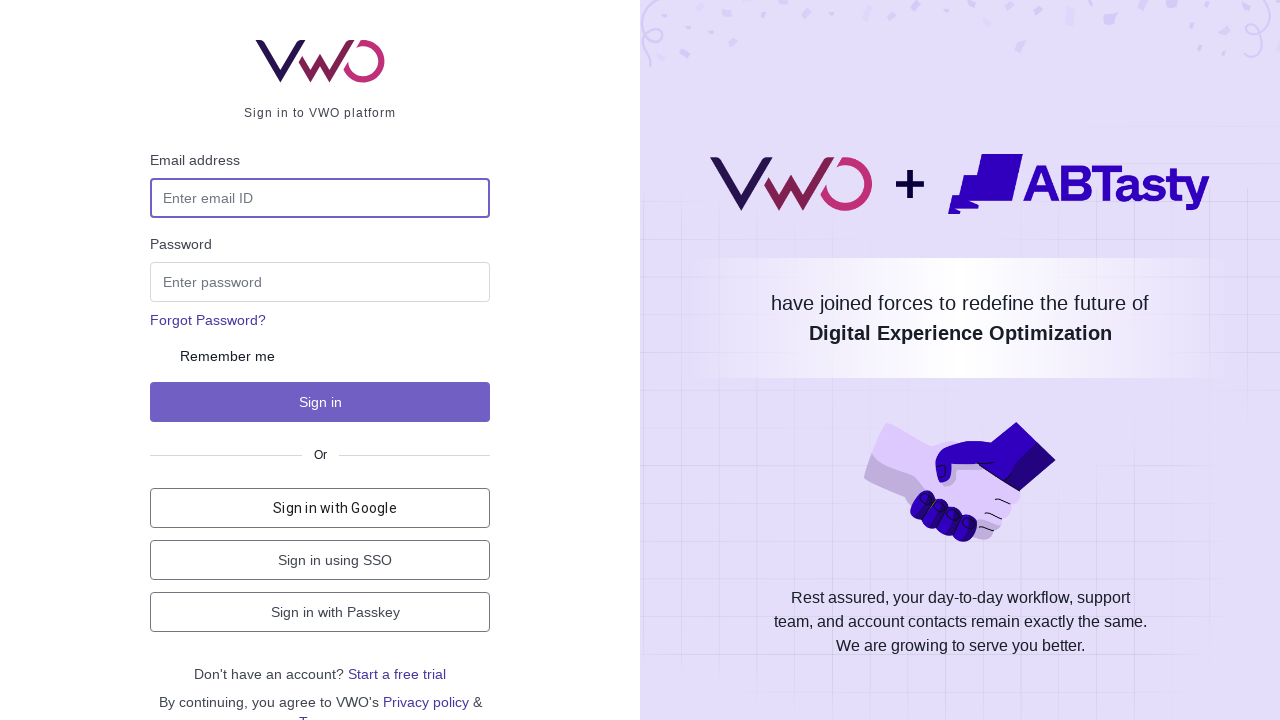

Waited for page to reach domcontentloaded state
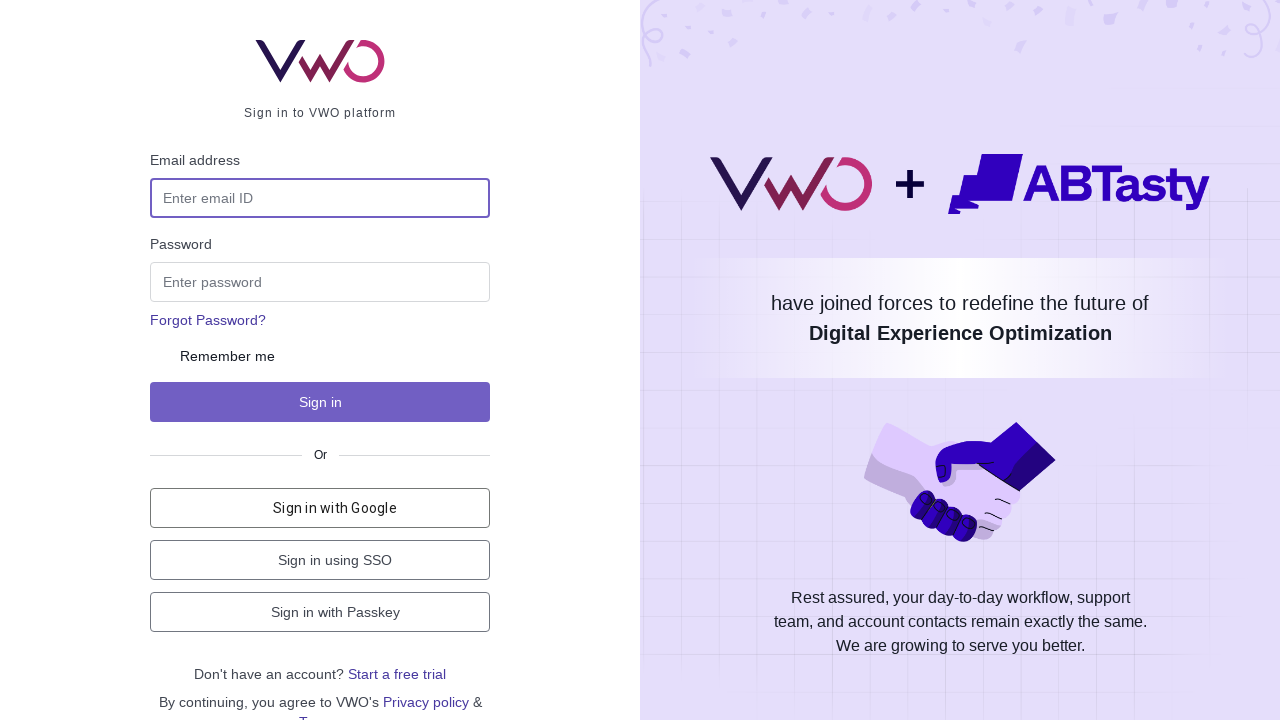

Retrieved page title: 'Login - VWO'
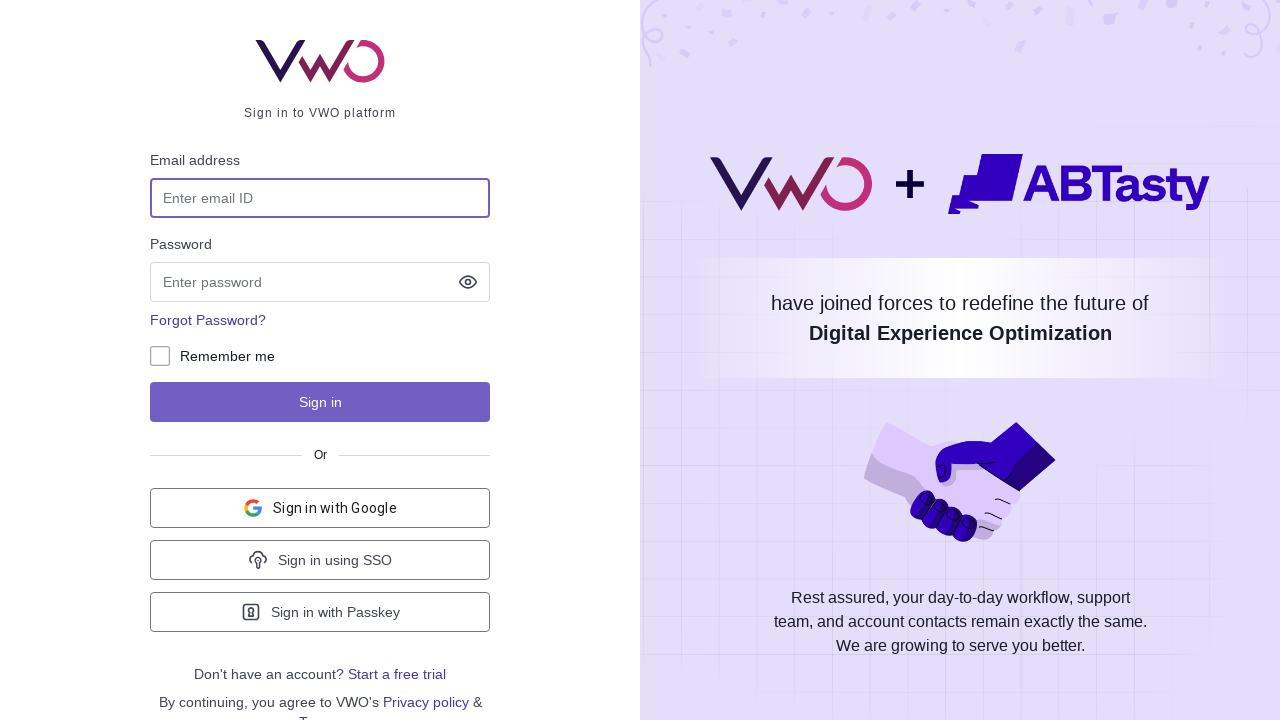

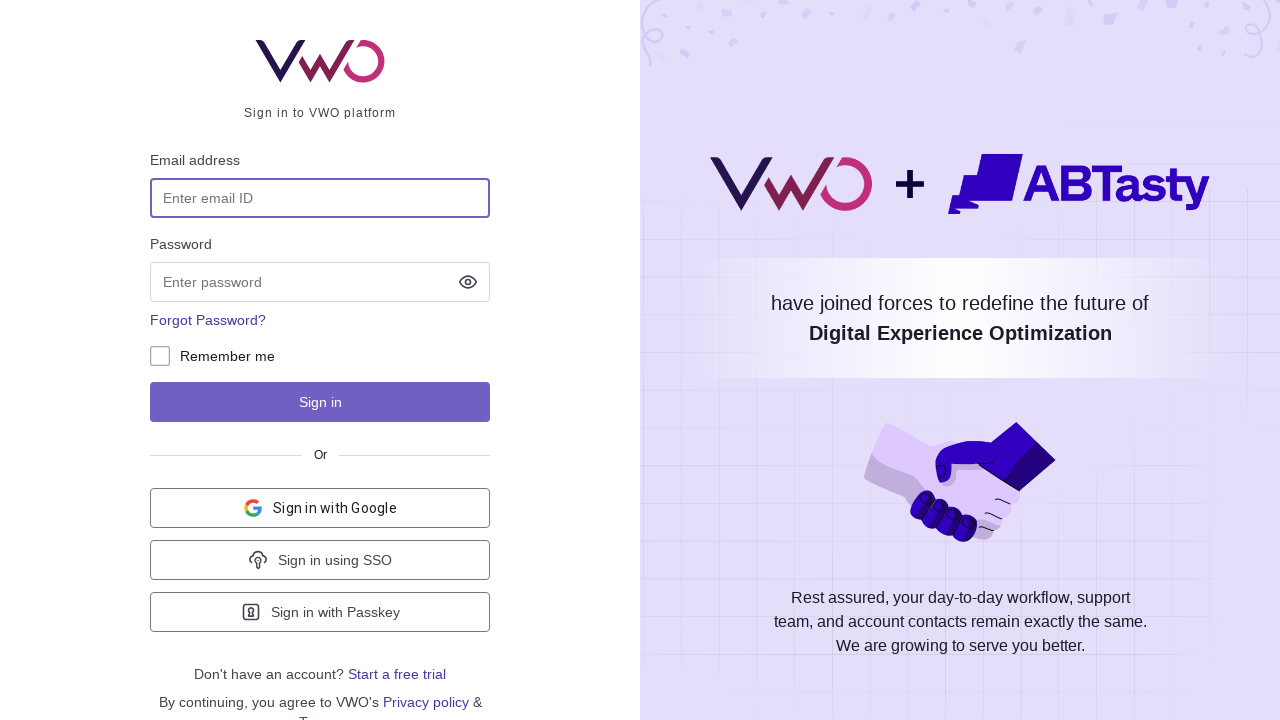